Tests image shifting functionality by clicking on links and verifying that an image's position changes after clicking a "click here" button

Starting URL: http://the-internet.herokuapp.com

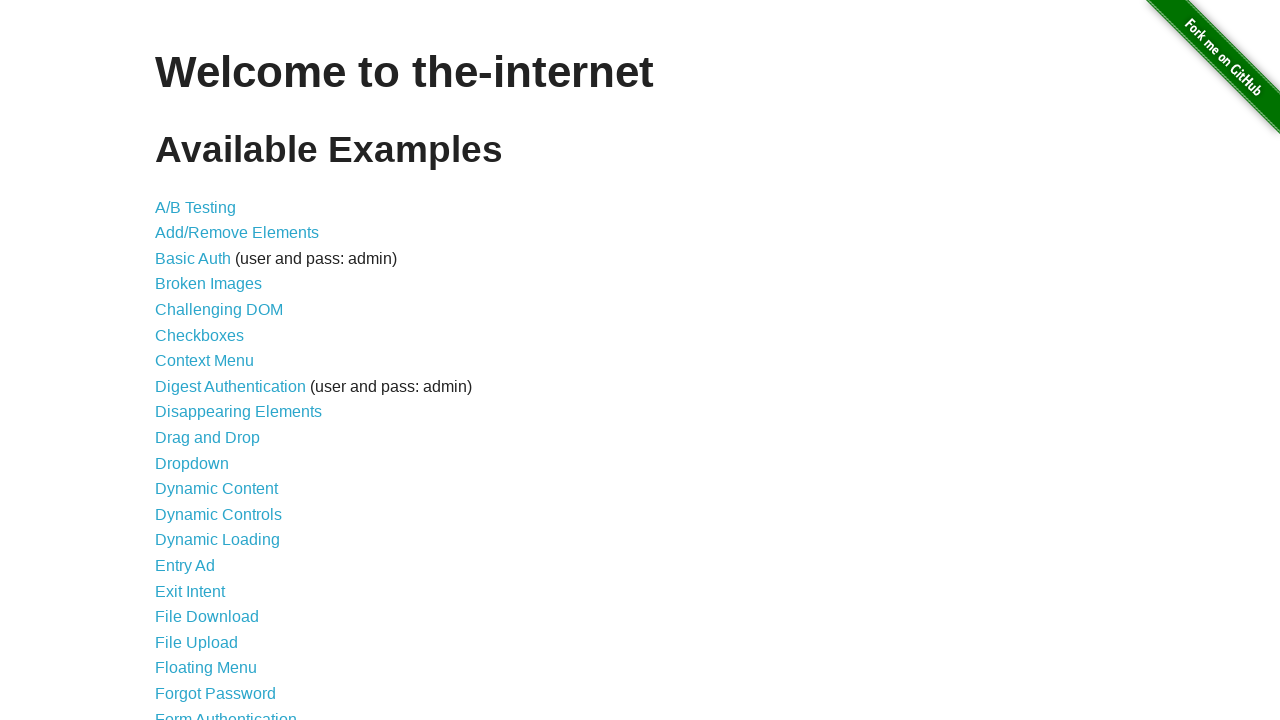

Clicked on Shifting Content link at (212, 523) on #content > ul > li:nth-child(39) > a
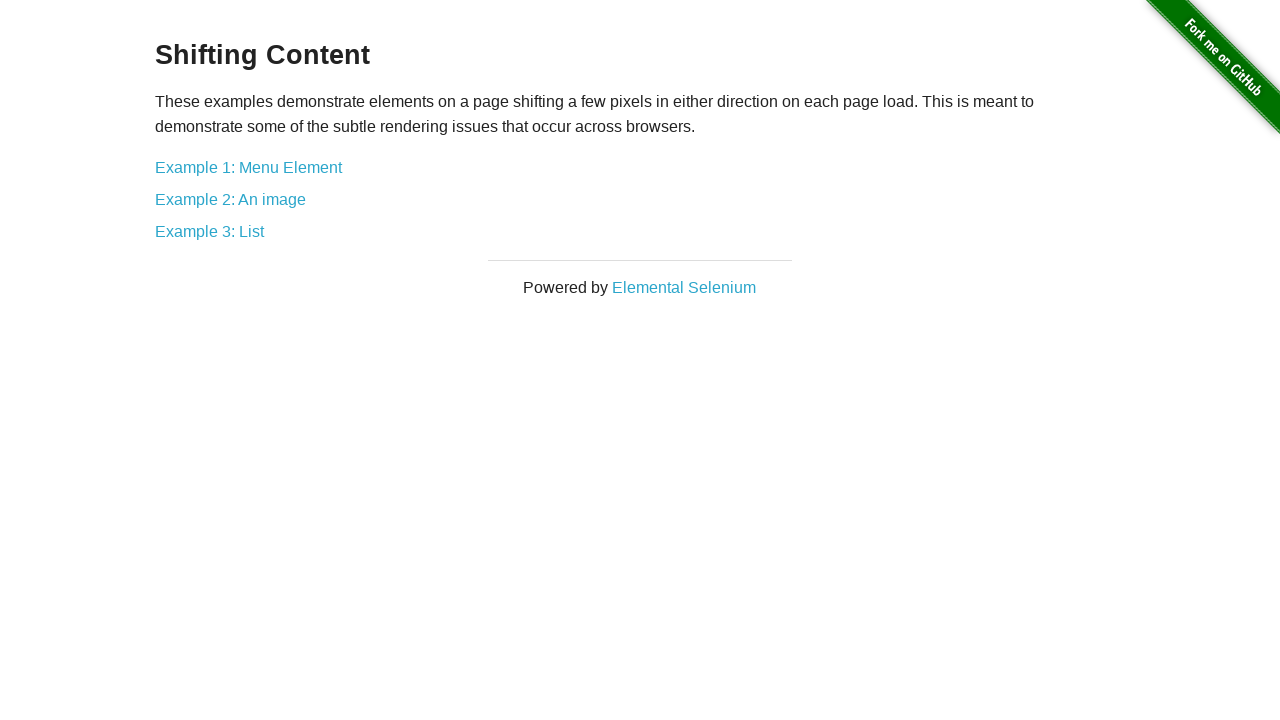

Clicked on 'An Image' link at (230, 199) on #content > div > a:nth-child(6)
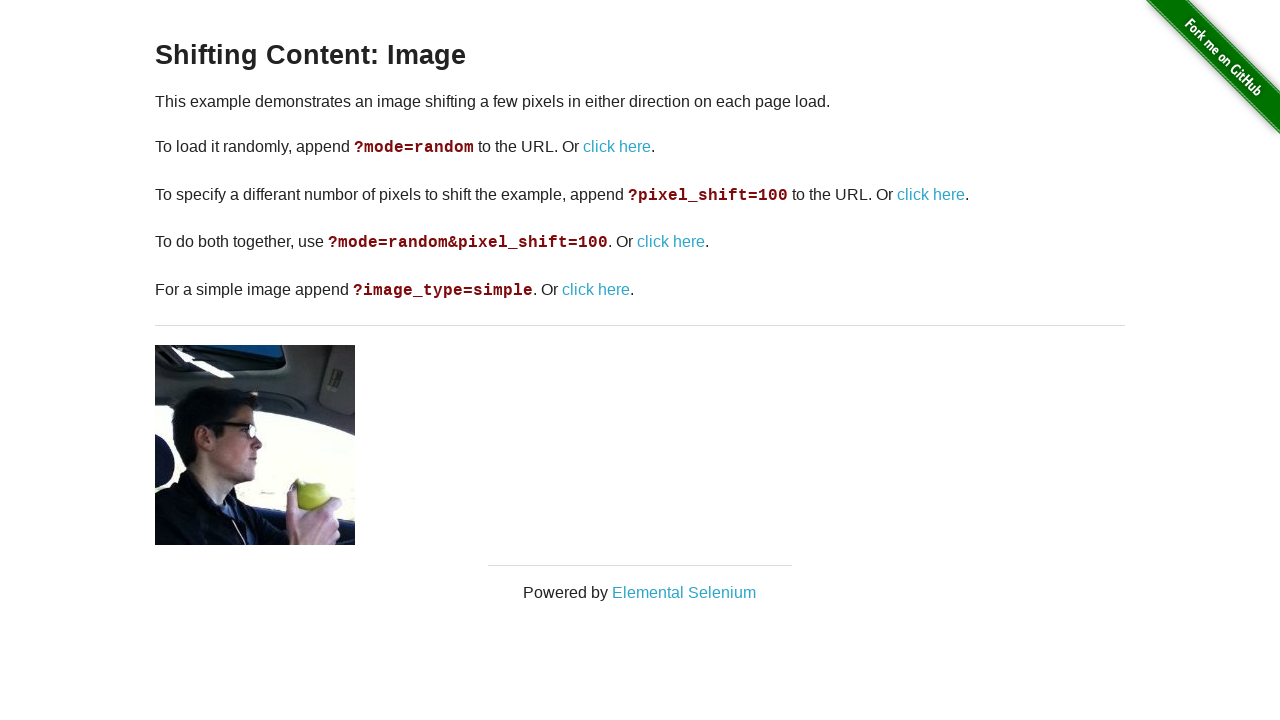

Located image element
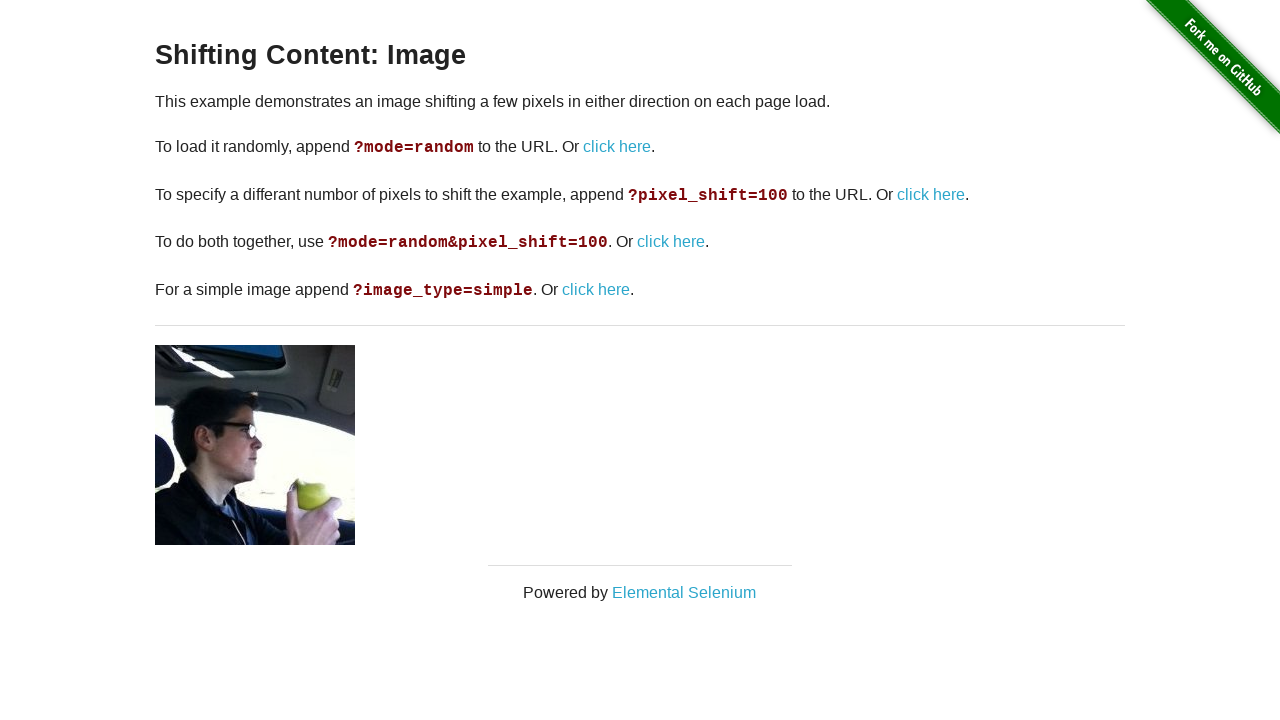

Retrieved initial image bounding box
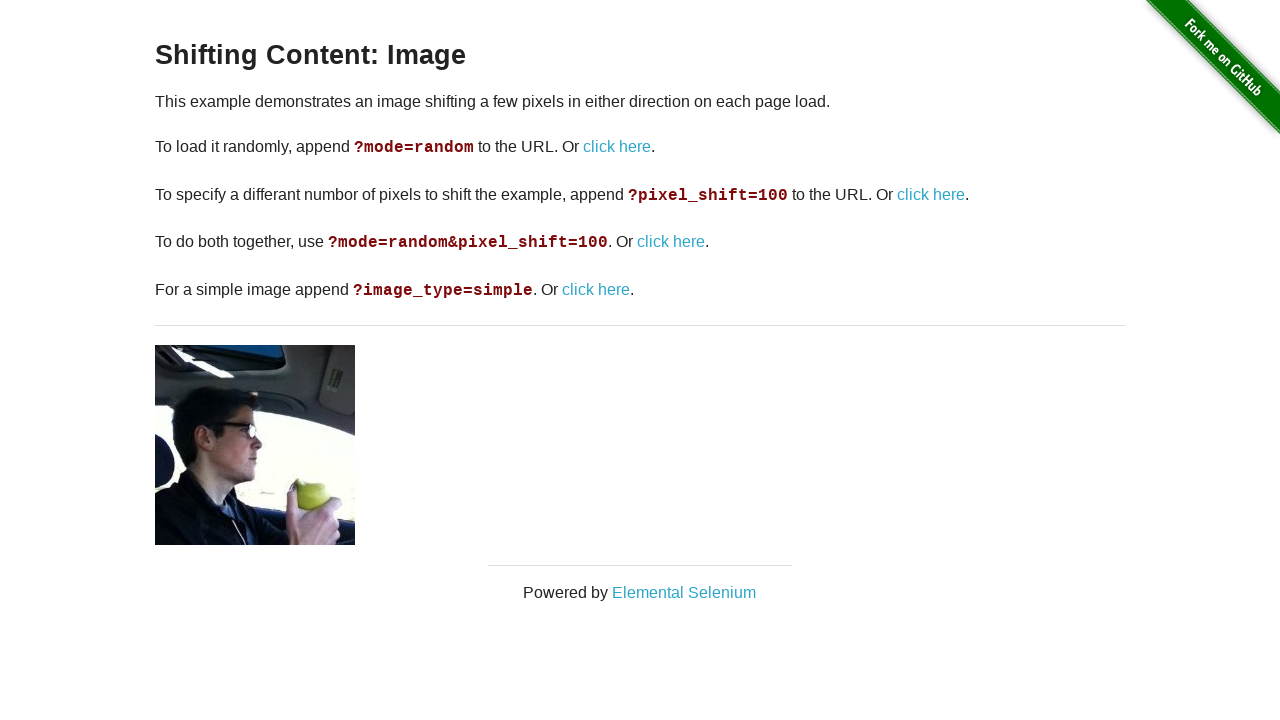

Clicked 'click here' button to shift image at (931, 194) on #content > div > p:nth-child(4) > a
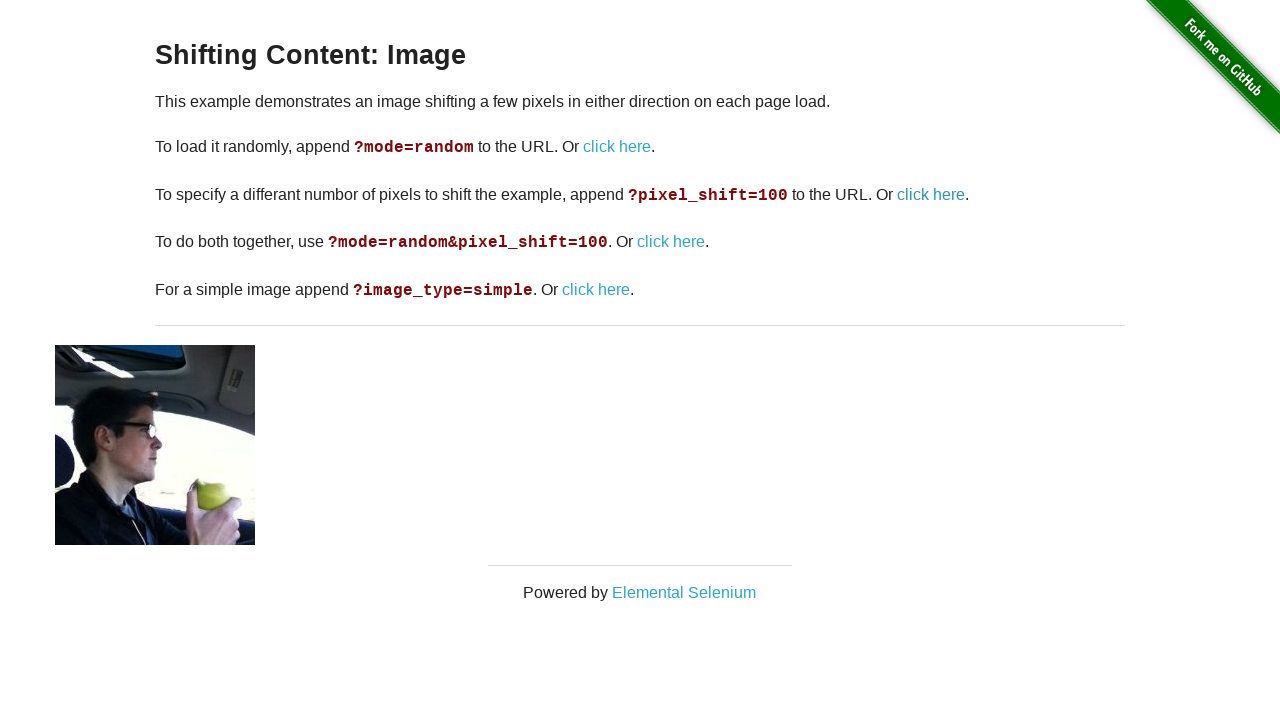

Located image element after shift
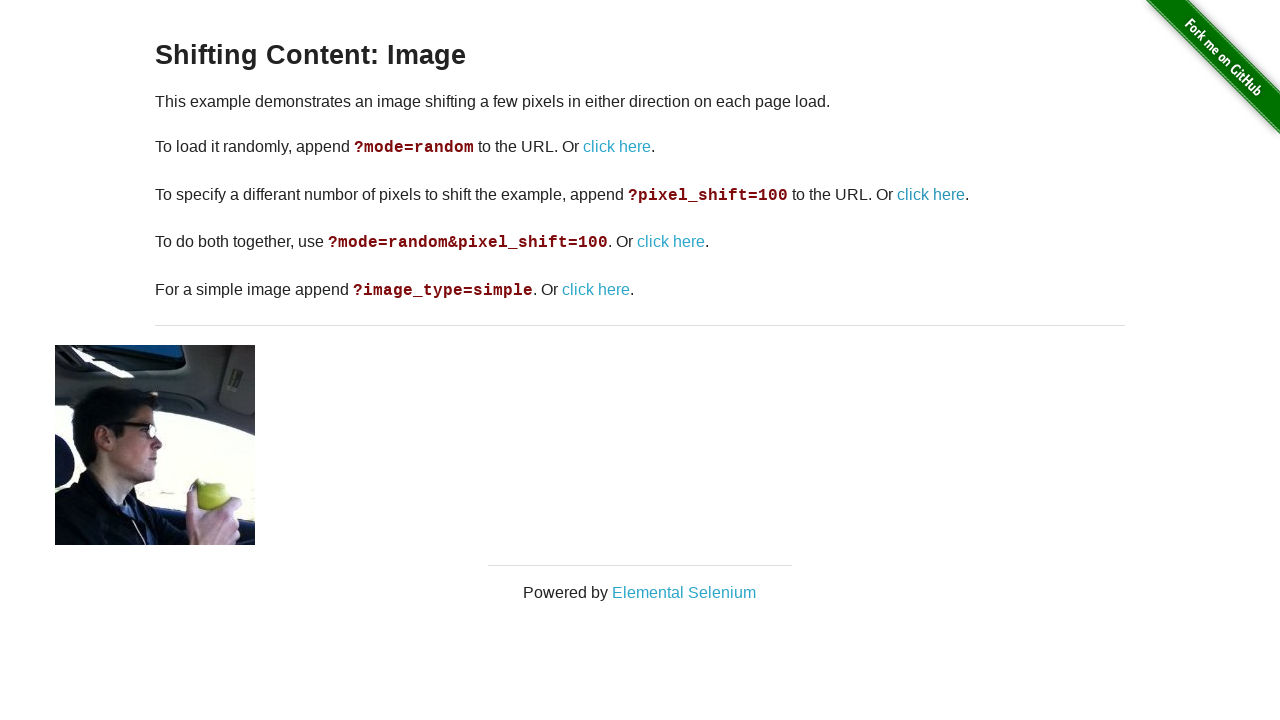

Retrieved new image bounding box
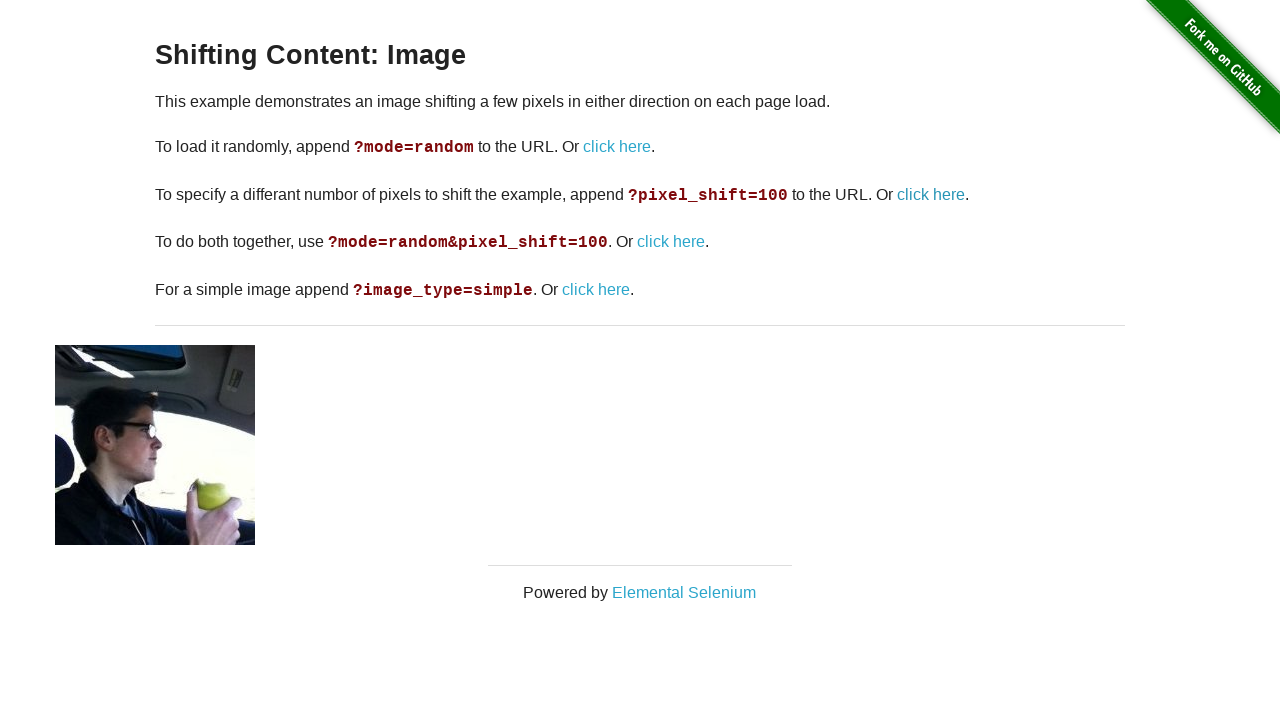

Image position changed - test passed
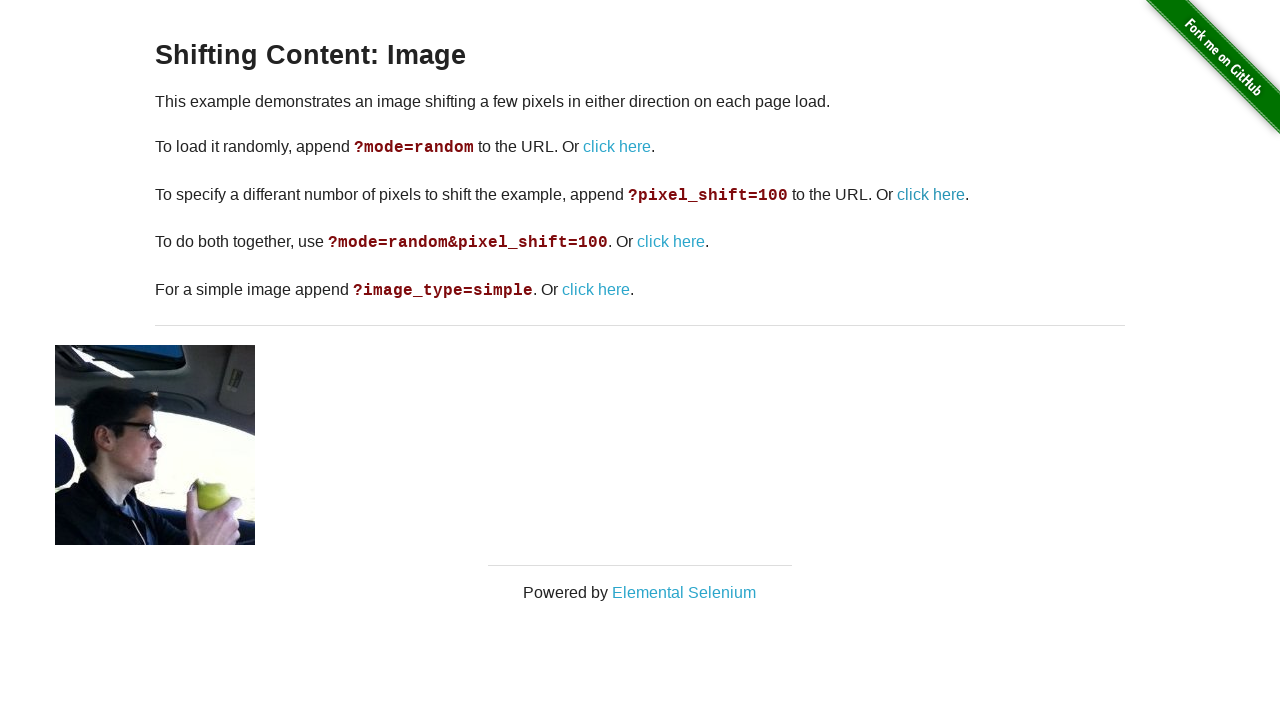

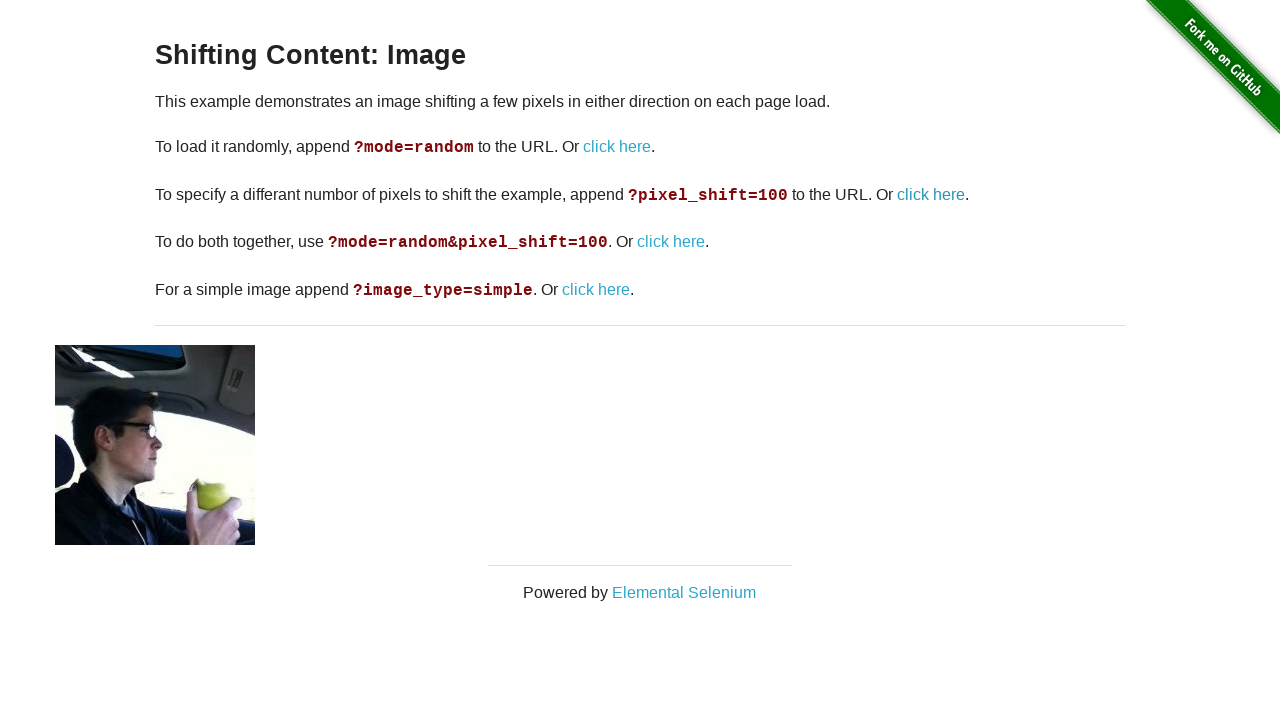